Tests page scrolling functionality by navigating to jQueryUI website and scrolling down 600 pixels using JavaScript execution

Starting URL: http://jqueryui.com/

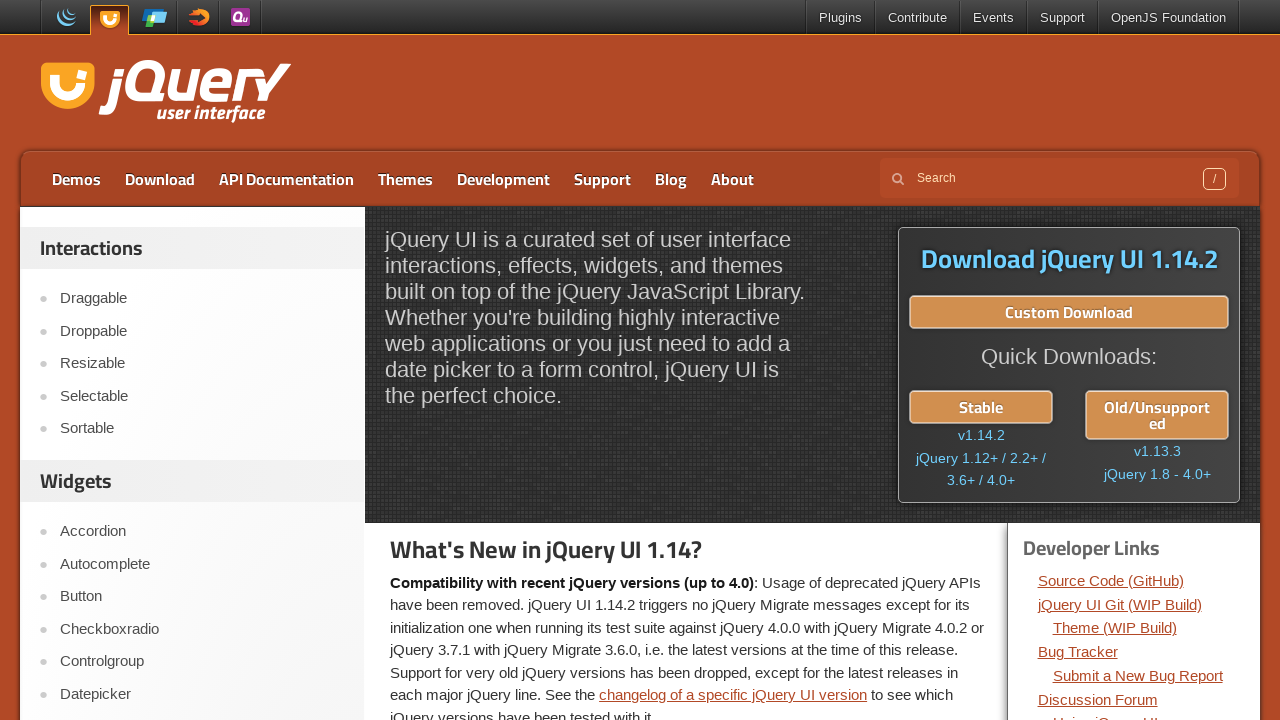

Navigated to jQueryUI website at http://jqueryui.com/
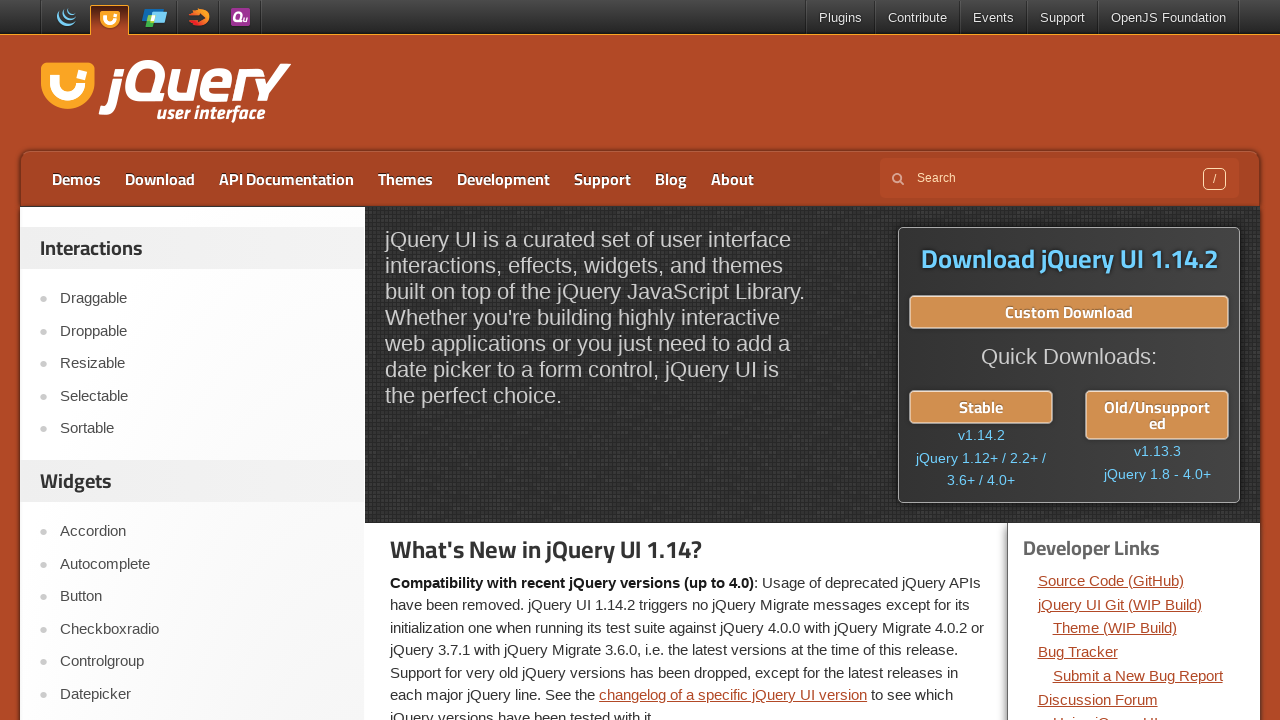

Scrolled down 600 pixels using JavaScript
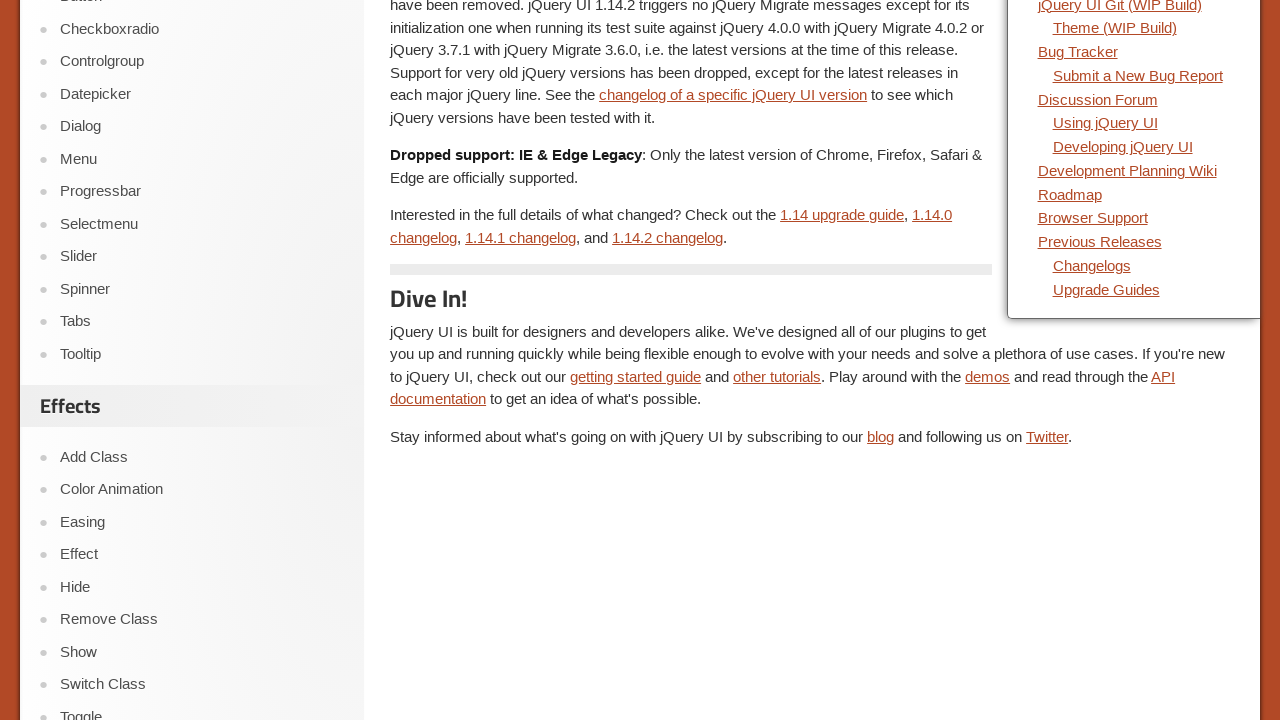

Waited 1000 milliseconds to observe scroll effect
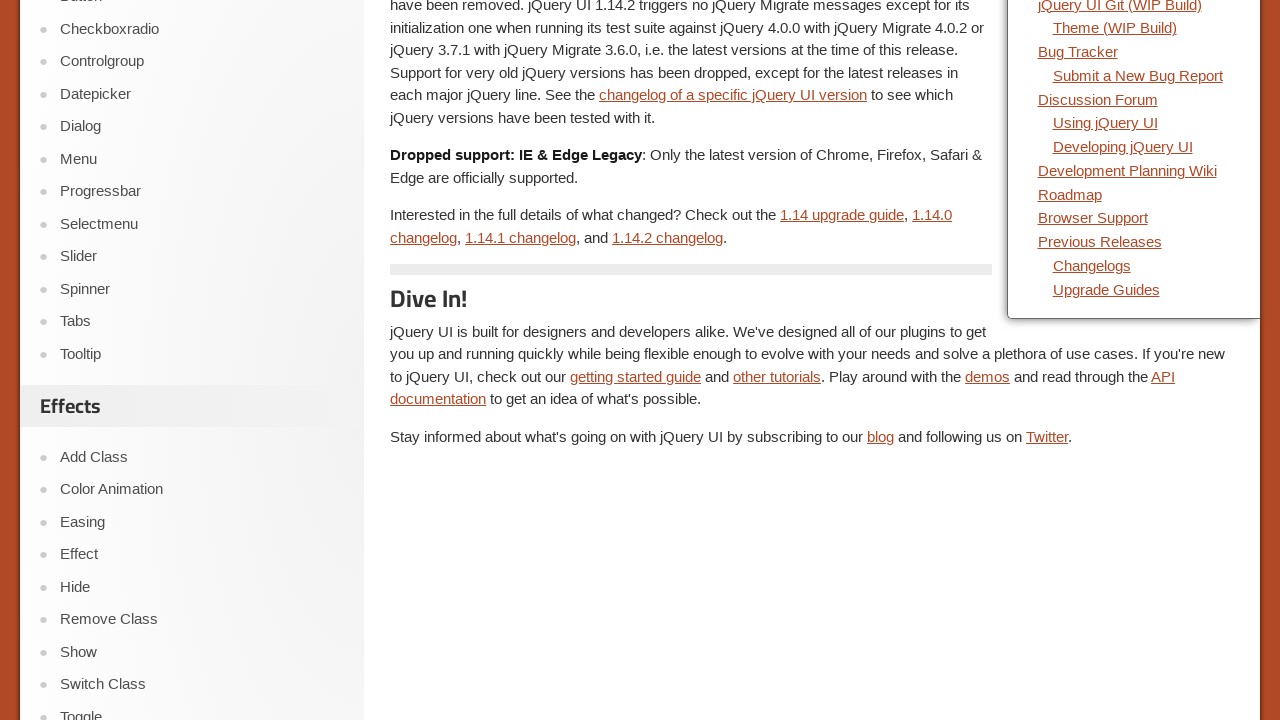

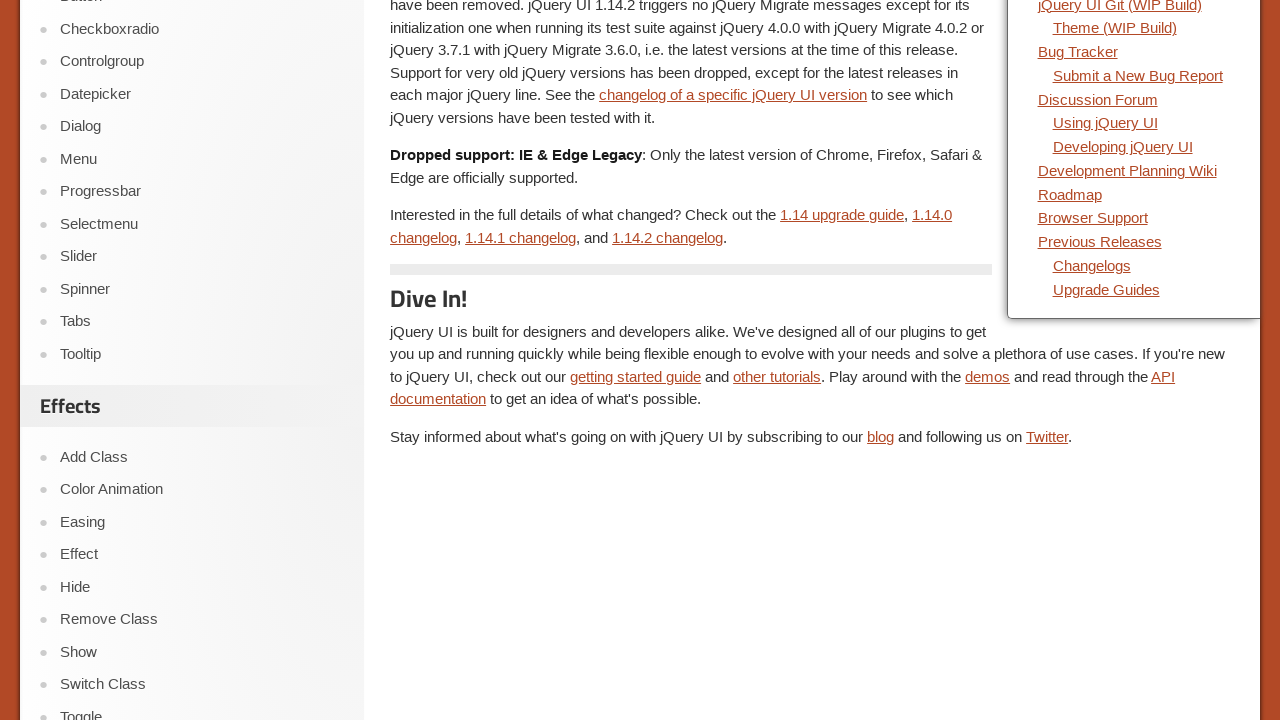